Tests dynamic dropdown by entering partial text and printing available options

Starting URL: https://codenboxautomationlab.com/practice/

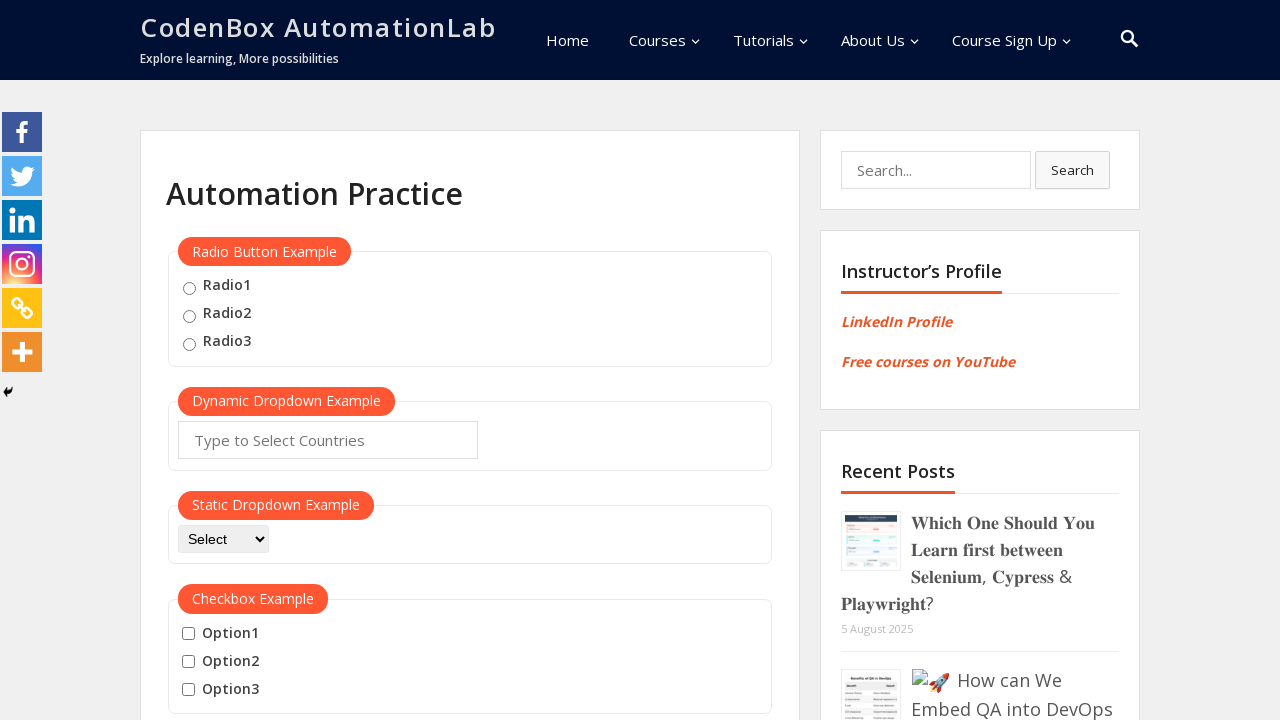

Cleared autocomplete input field on #autocomplete
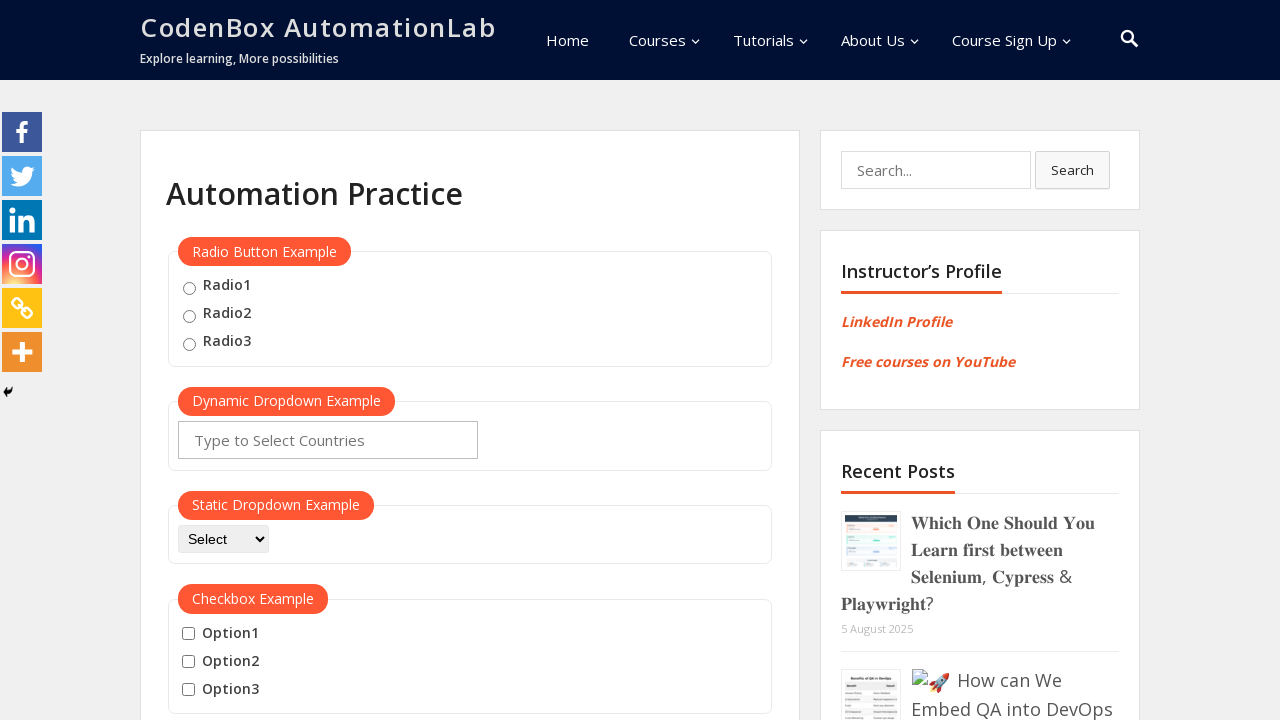

Entered partial search term 'jo' in autocomplete field on #autocomplete
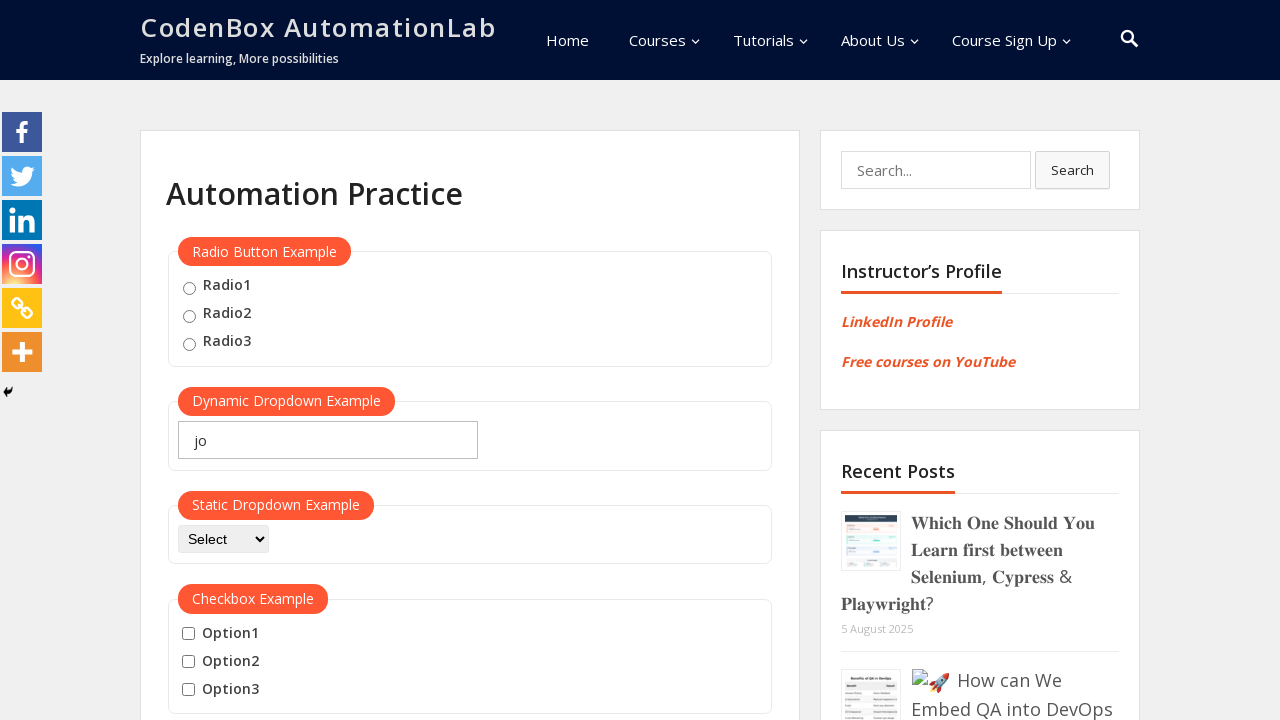

Dynamic dropdown options loaded for search term 'jo'
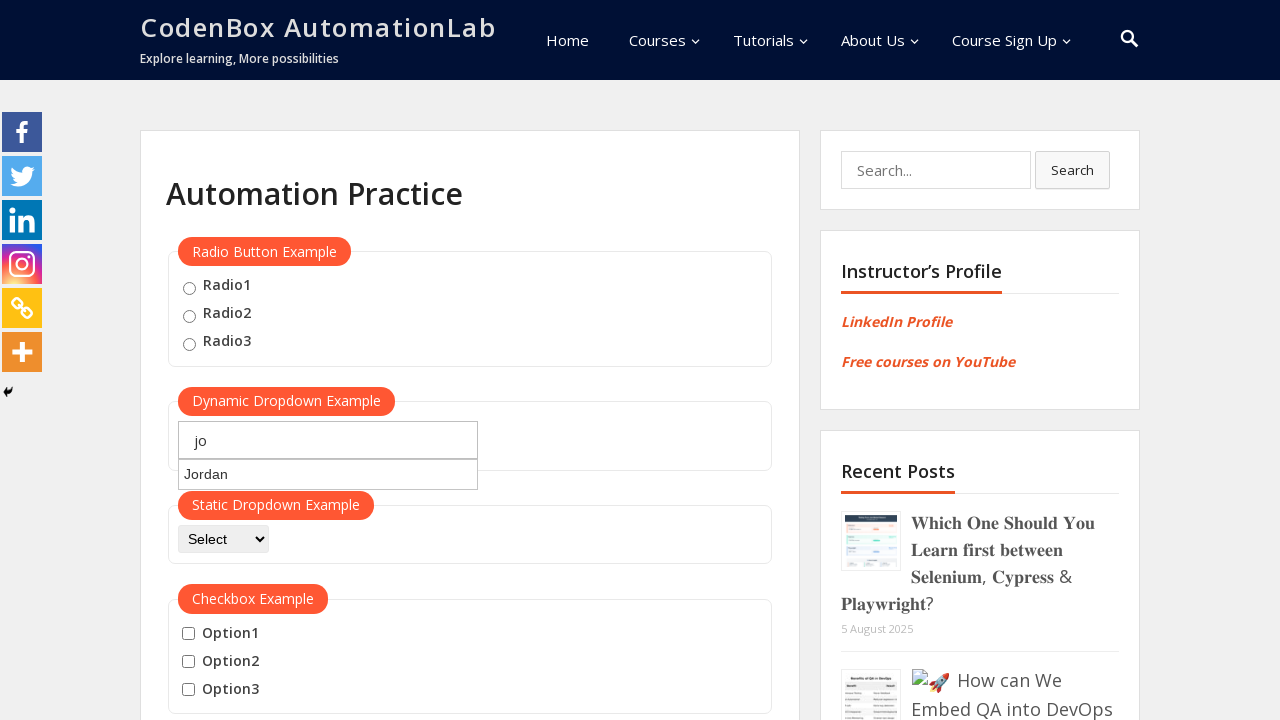

Cleared autocomplete input field on #autocomplete
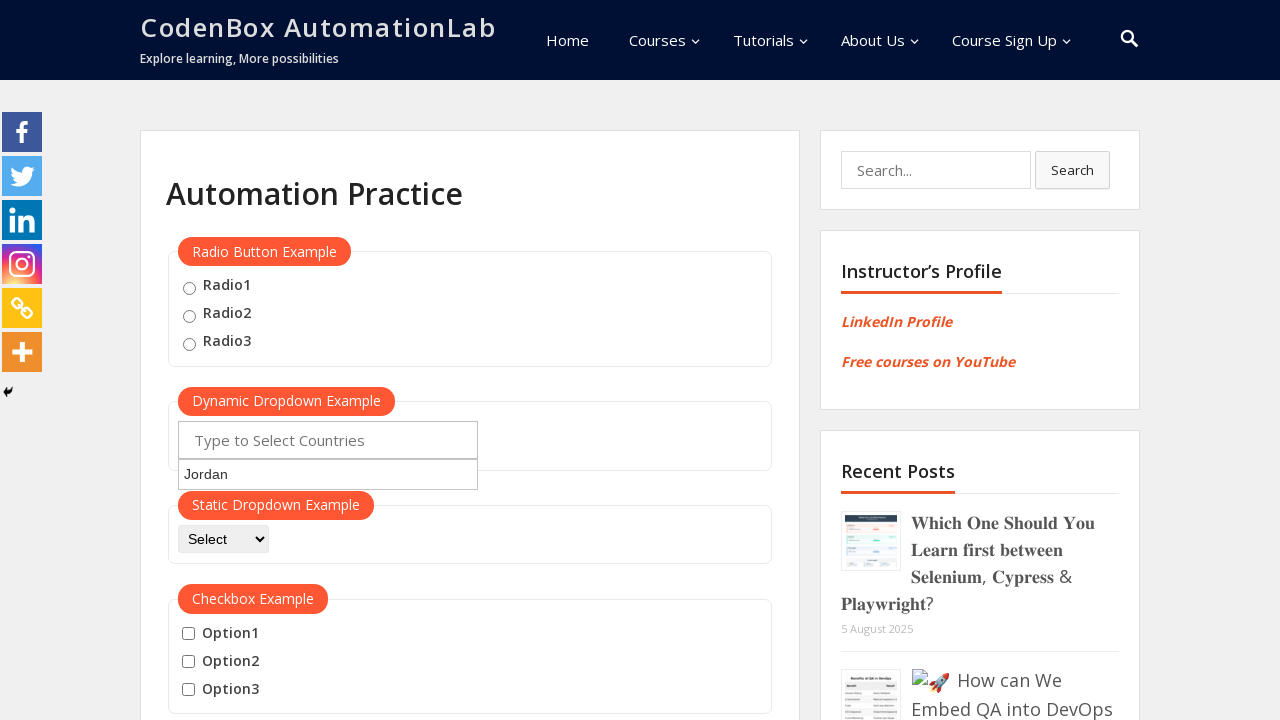

Entered partial search term 'ja' in autocomplete field on #autocomplete
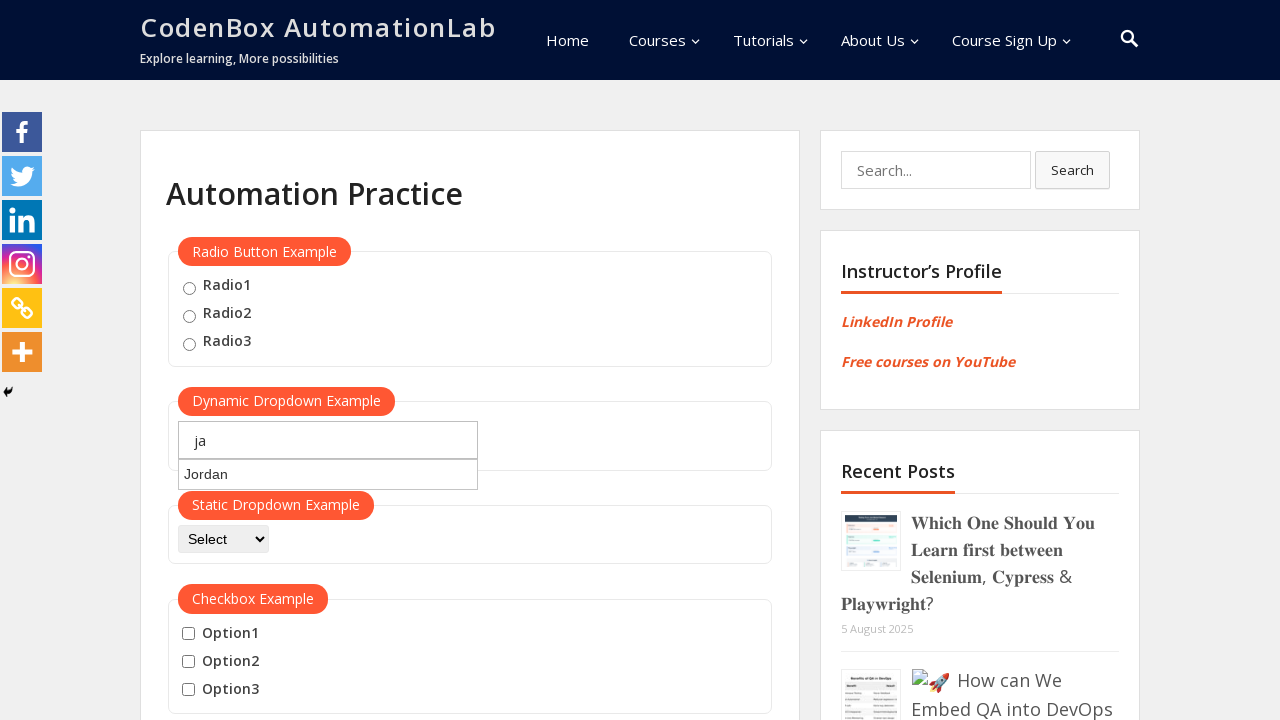

Dynamic dropdown options loaded for search term 'ja'
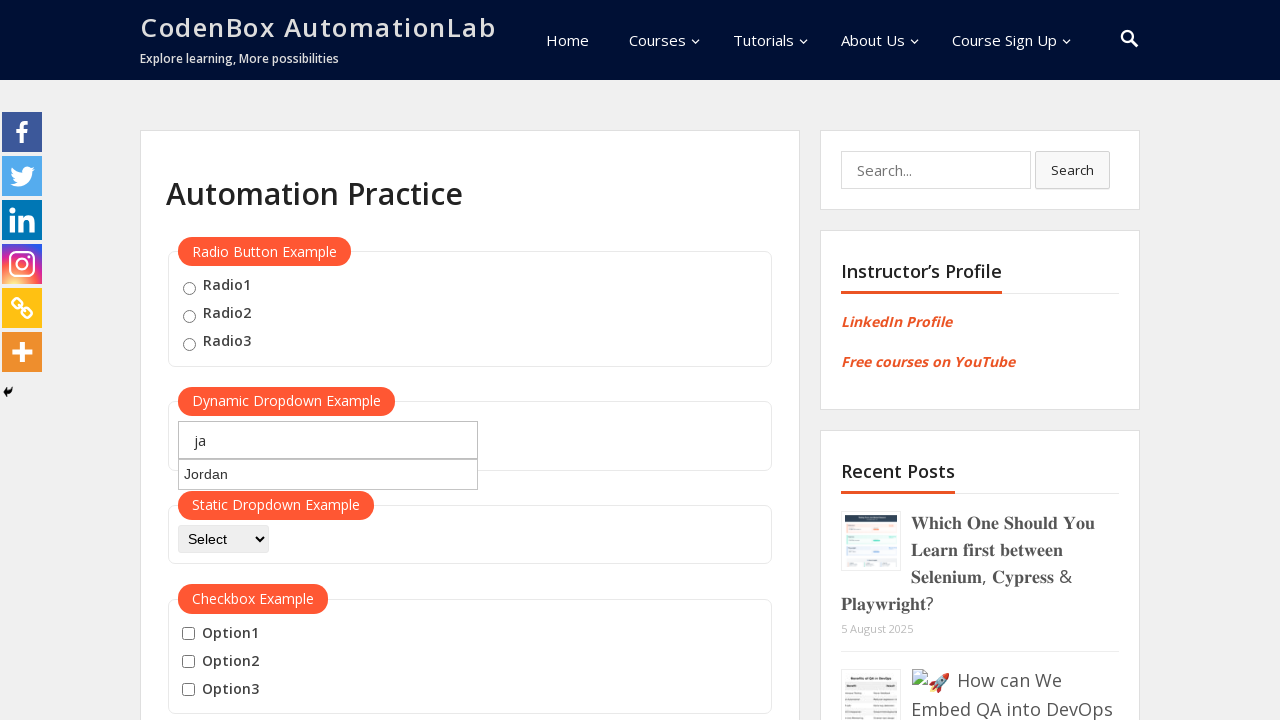

Cleared autocomplete input field on #autocomplete
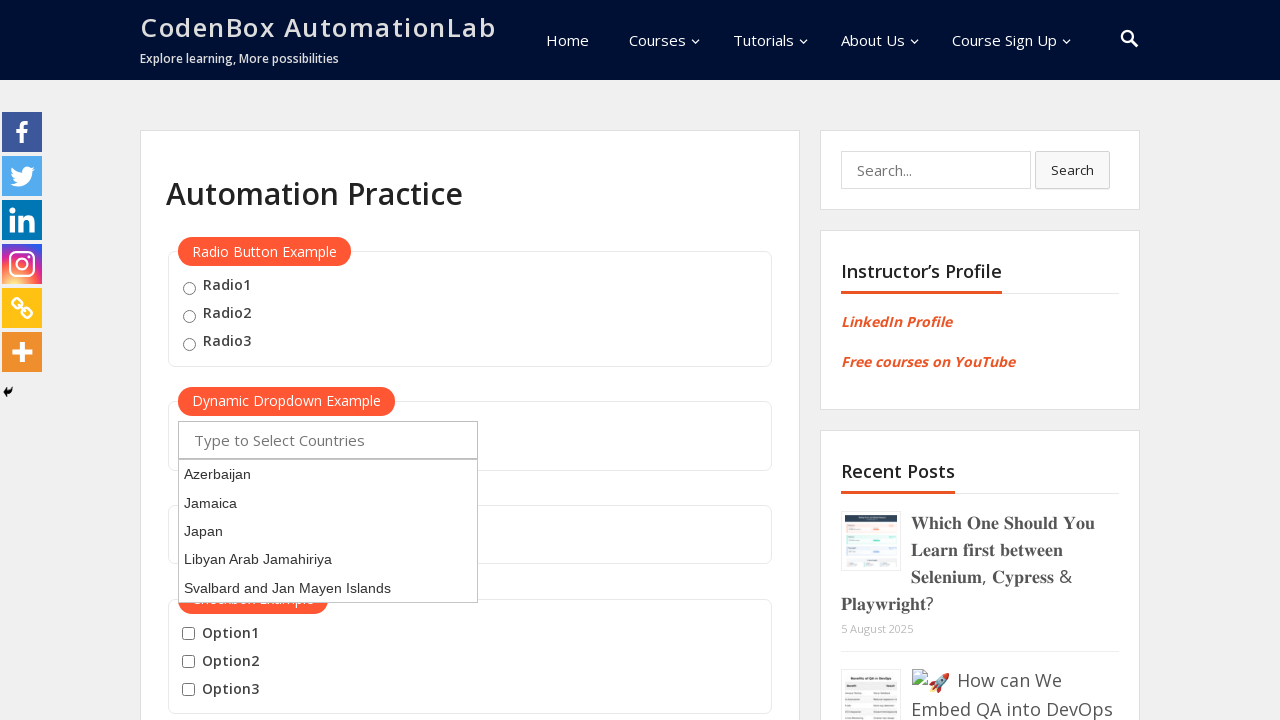

Entered partial search term 'sy' in autocomplete field on #autocomplete
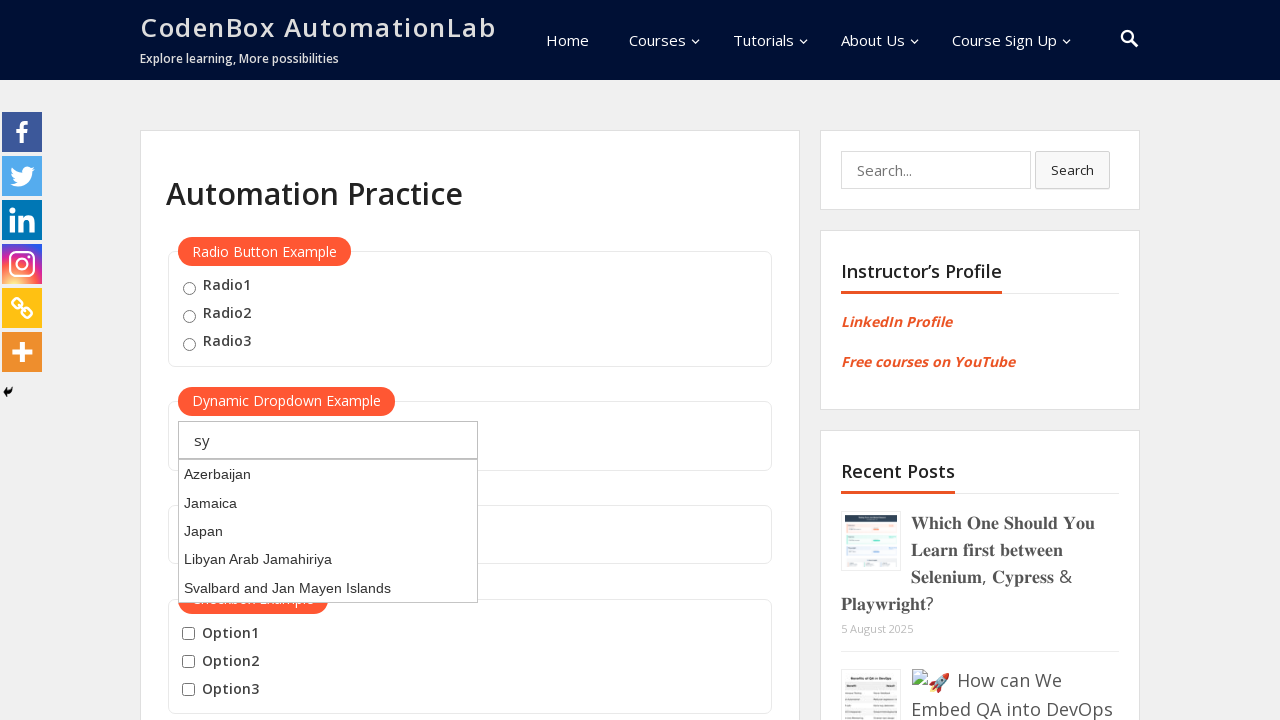

Dynamic dropdown options loaded for search term 'sy'
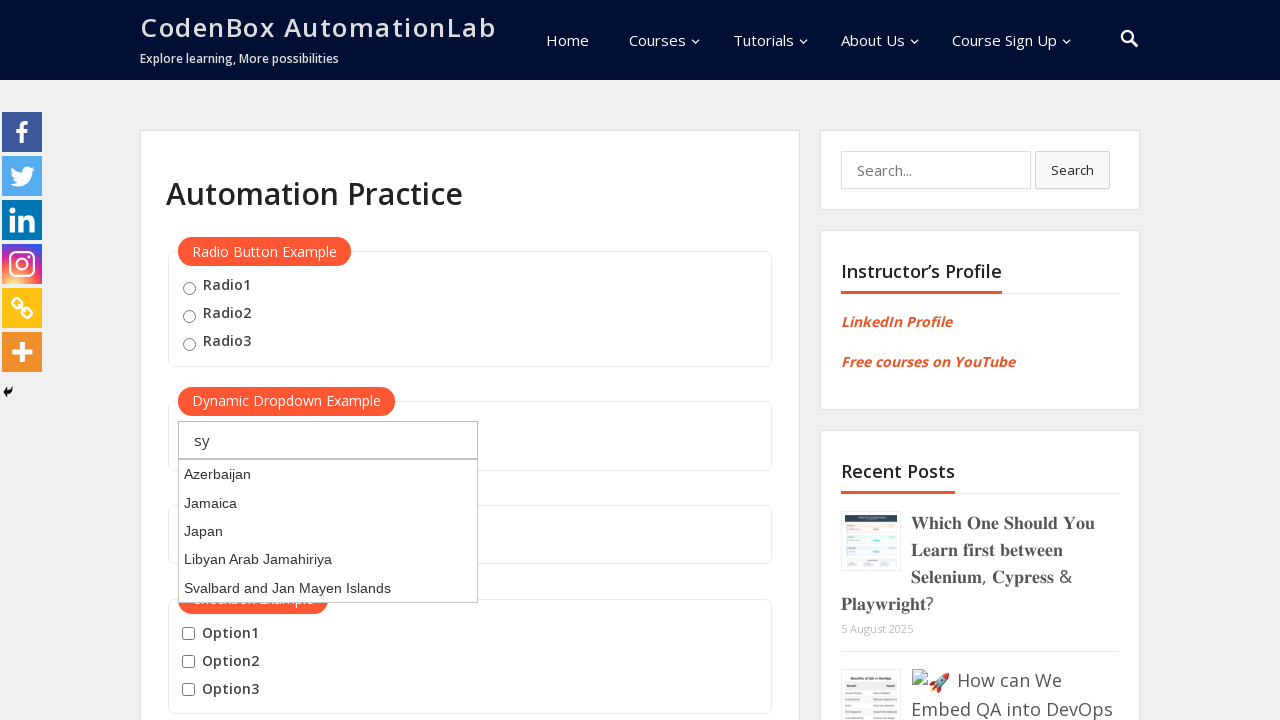

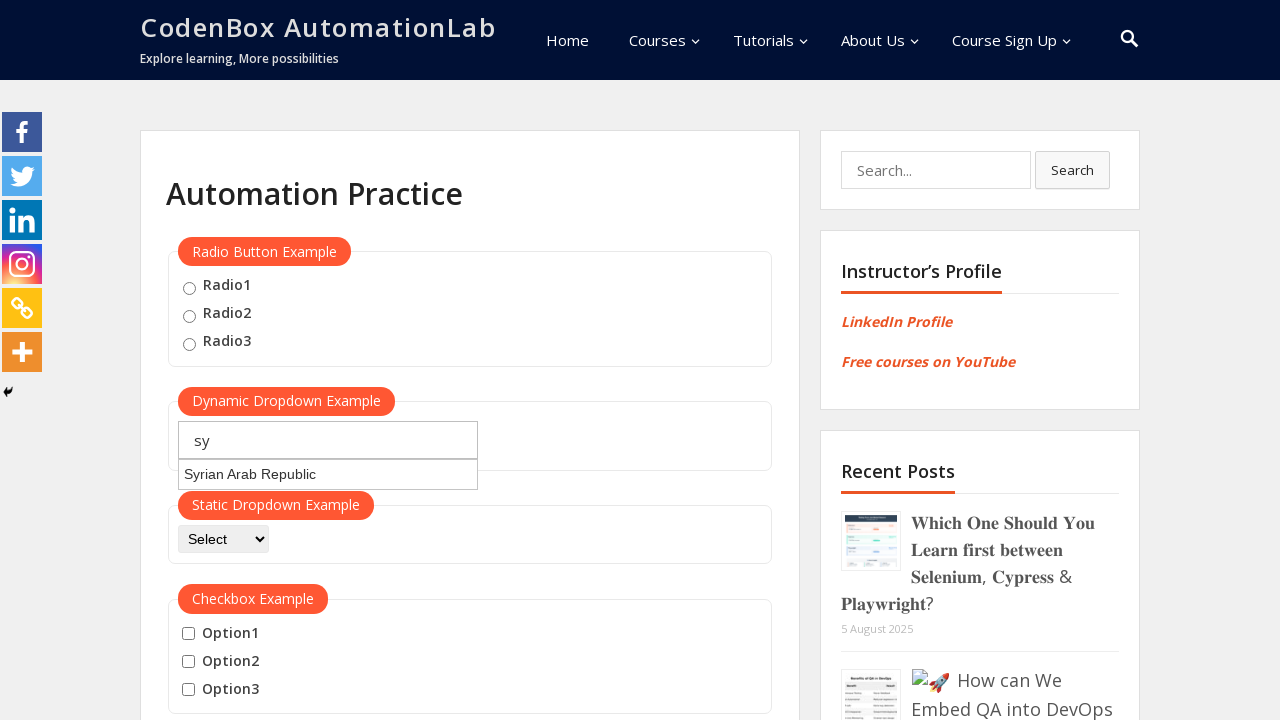